Tests form interaction on an educational page by extracting a value from an image attribute, performing a mathematical calculation, filling the input field with the result, checking required checkboxes, and submitting the form.

Starting URL: http://suninjuly.github.io/get_attribute.html

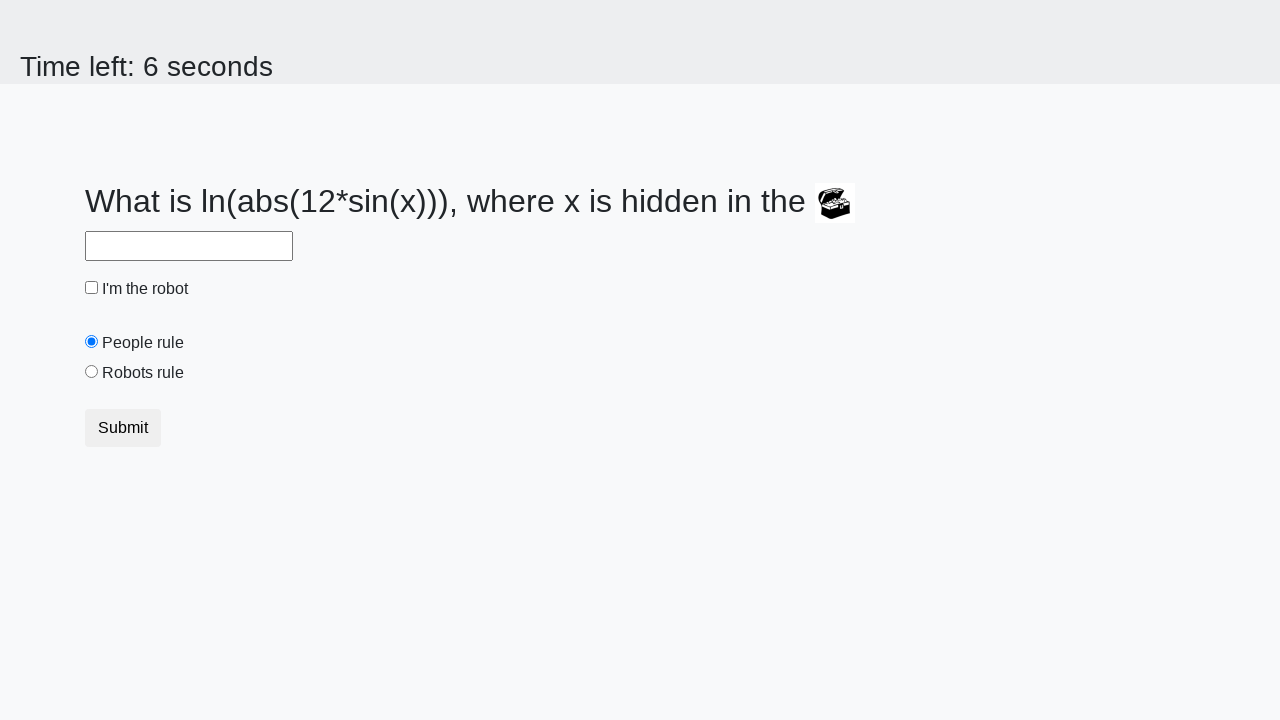

Located image element on the page
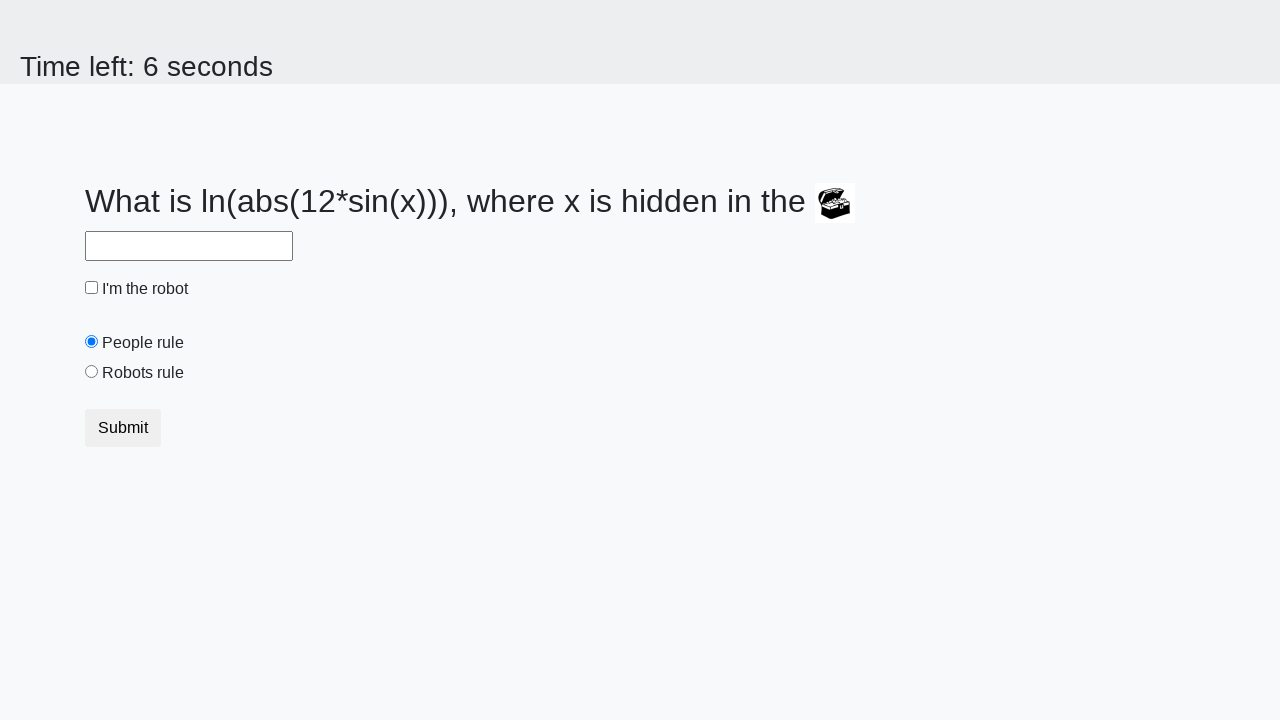

Extracted valuex attribute from image: 47
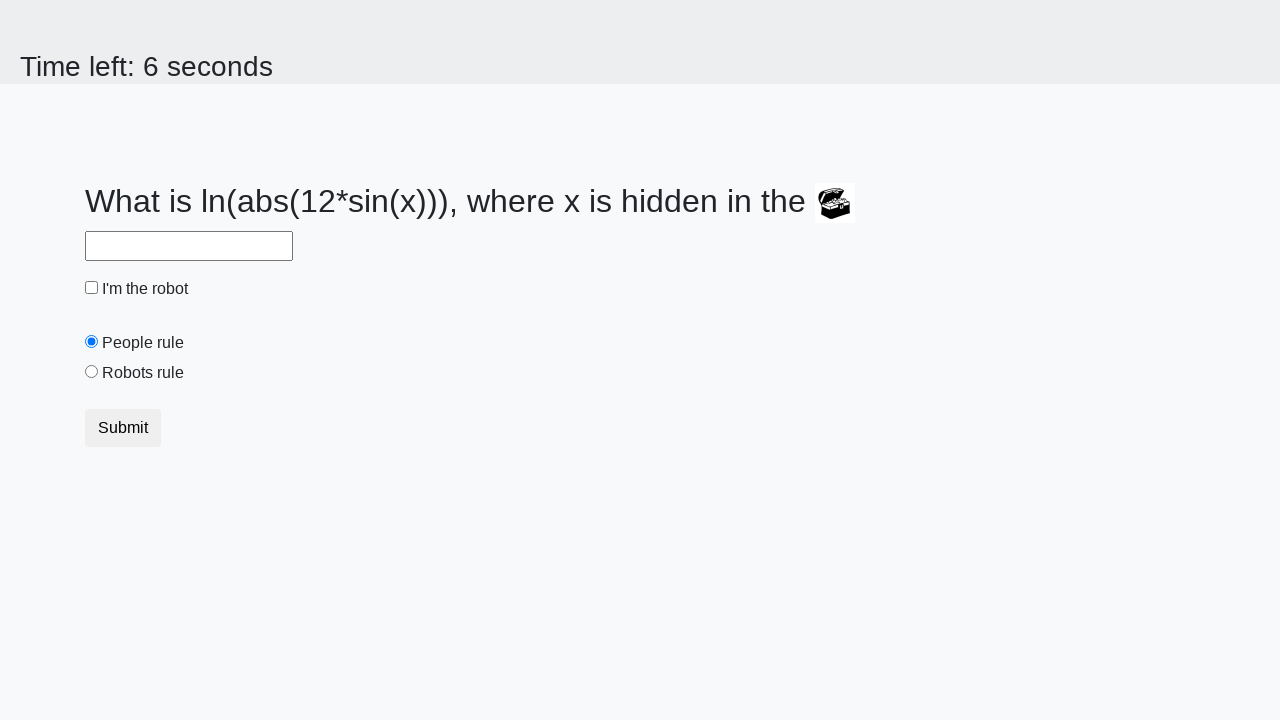

Calculated result using math formula: 0.39398443866540417
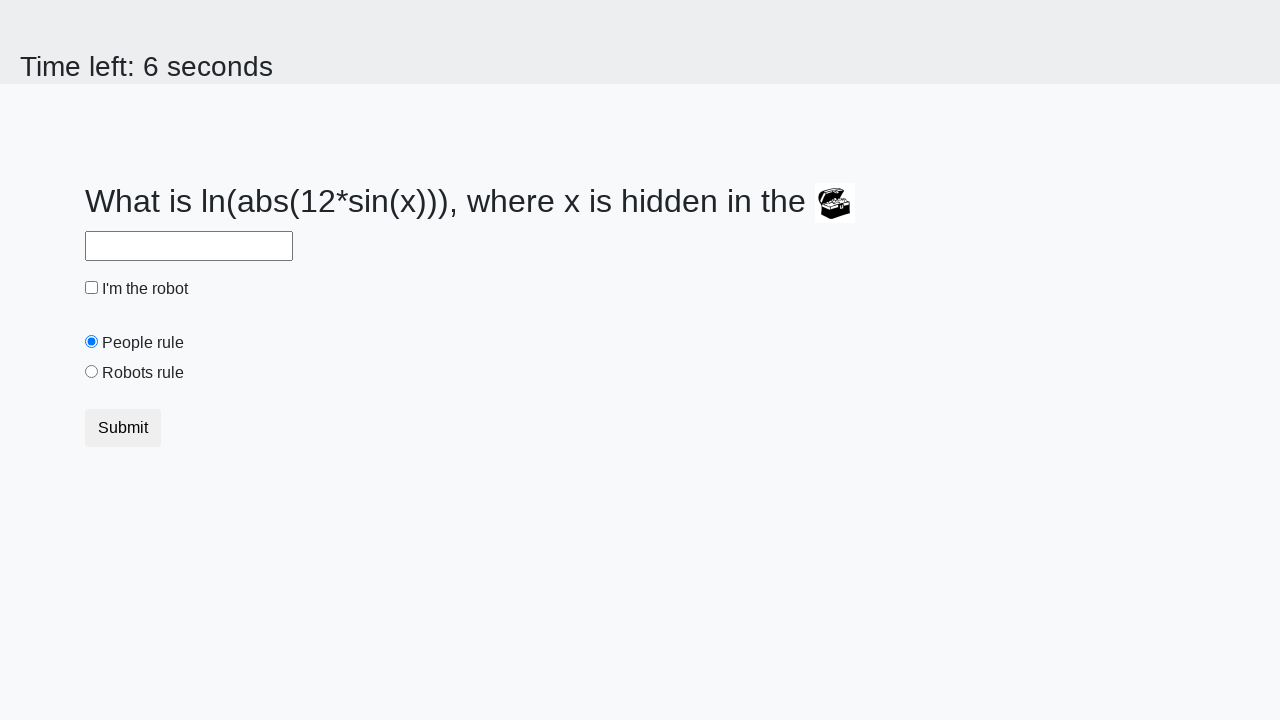

Filled input field with calculated value: 0.39398443866540417 on input
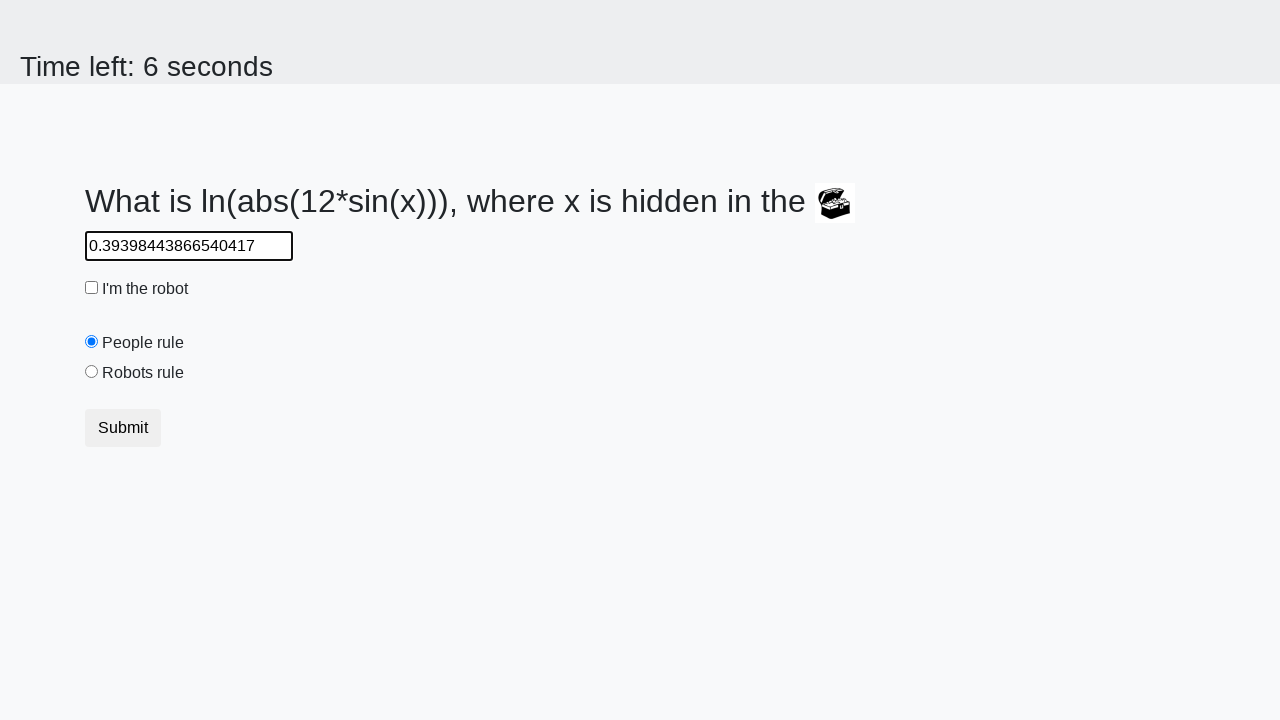

Checked the robot checkbox at (92, 288) on #robotCheckbox
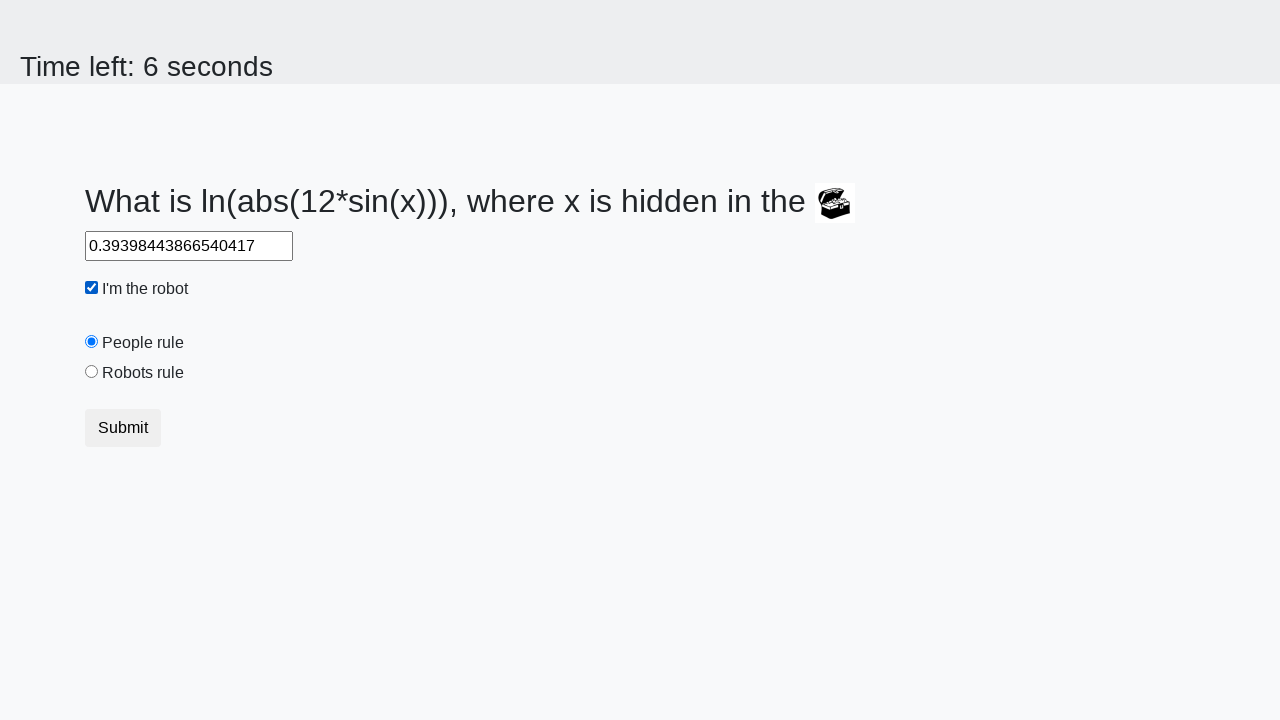

Checked the robots rule checkbox at (92, 372) on #robotsRule
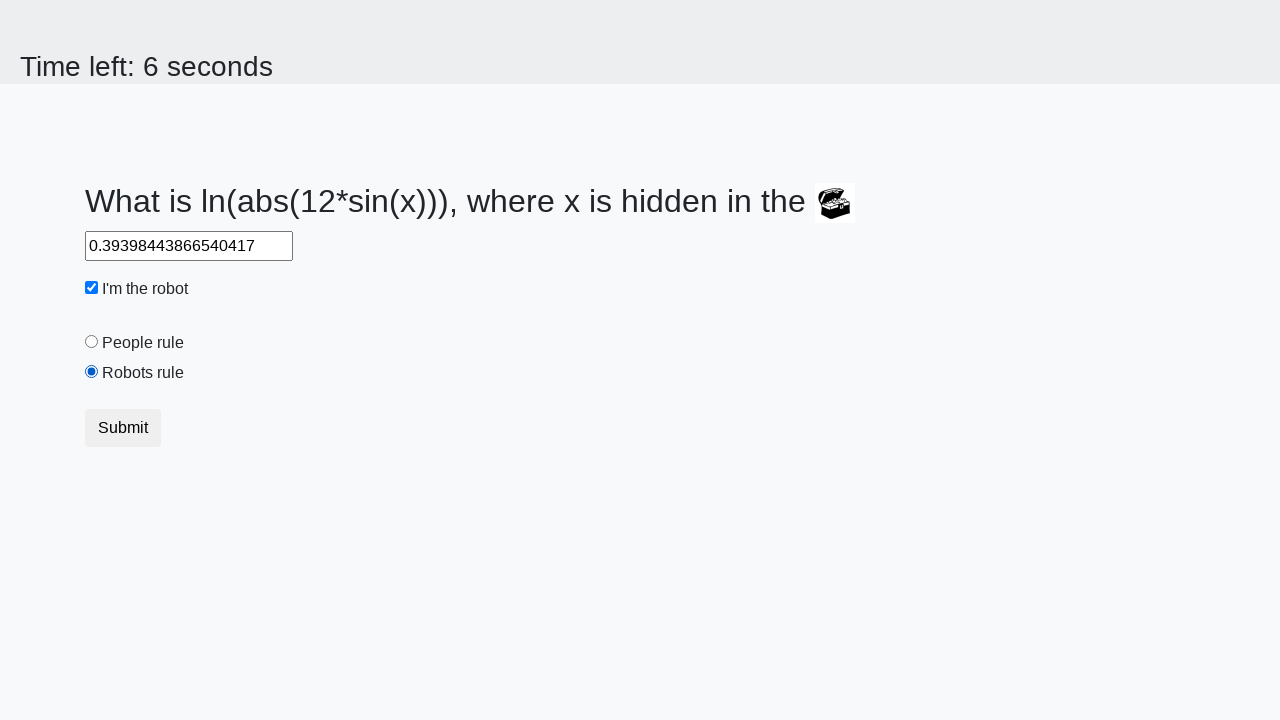

Clicked the submit button at (123, 428) on button.btn
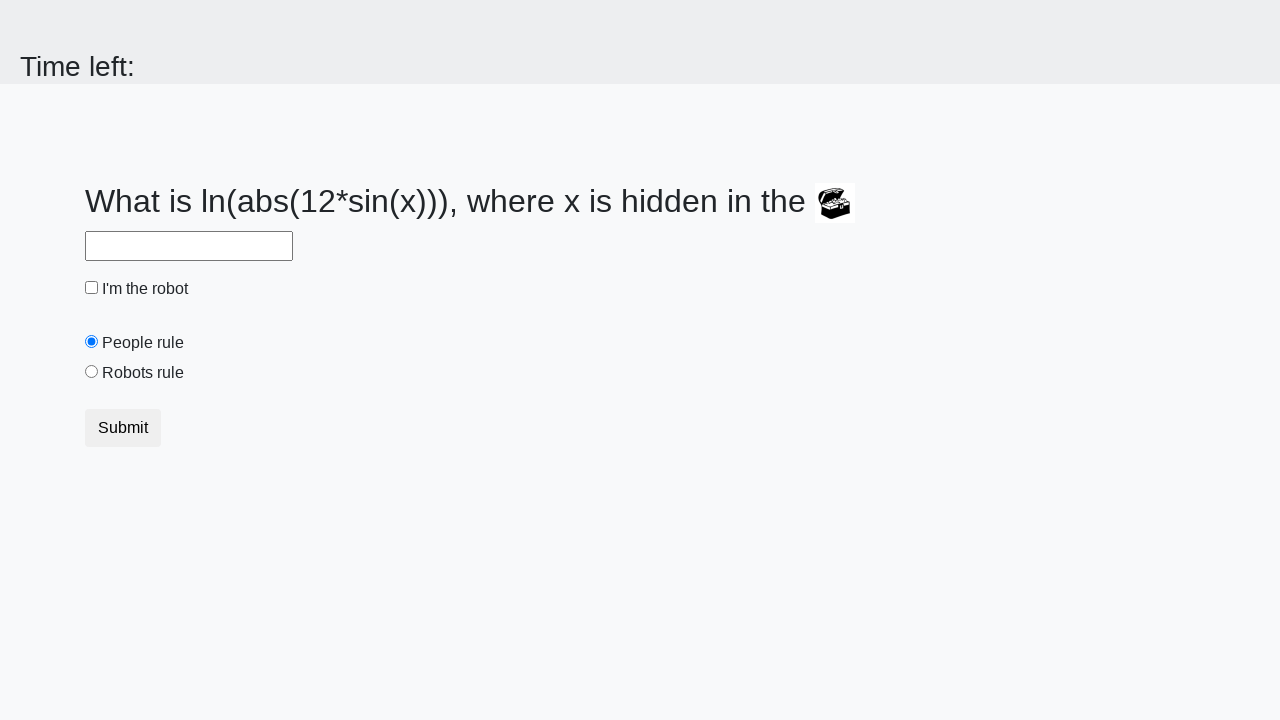

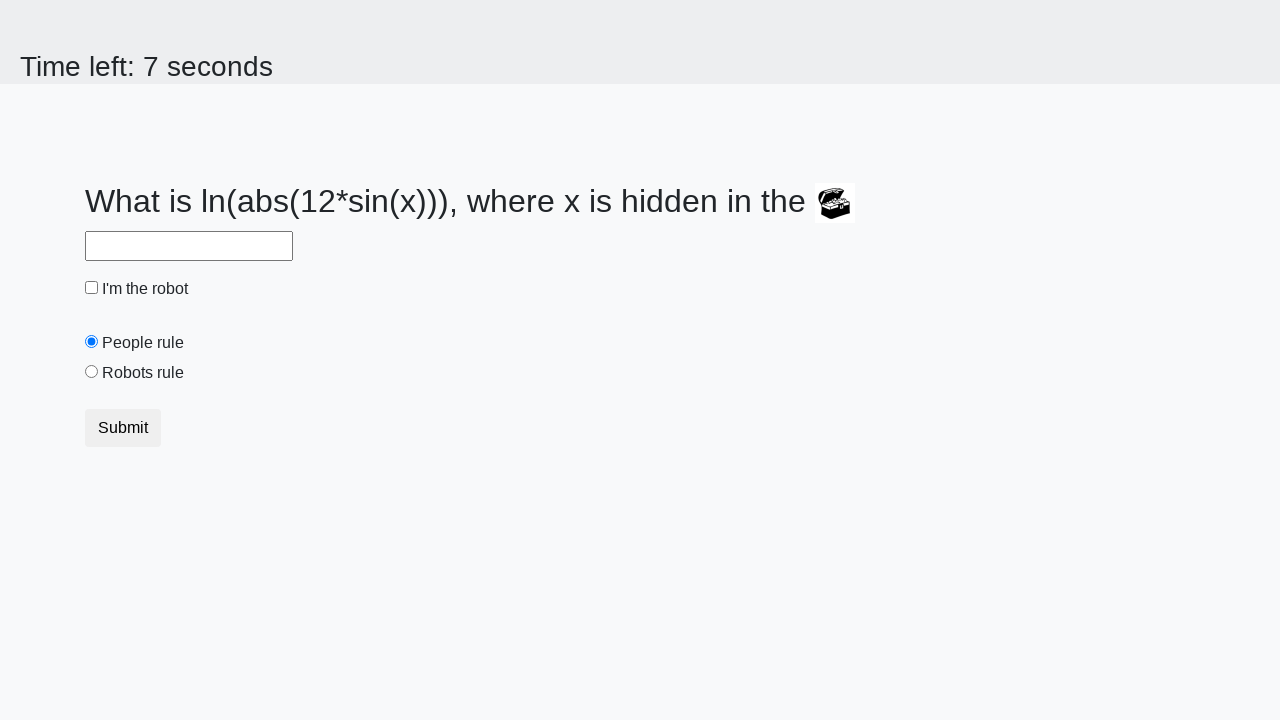